Tests adding specific vegetable items (Cucumber, Brocolli, Beetroot) to cart on a grocery shopping practice site by iterating through products and clicking "Add to cart" for matching items

Starting URL: https://rahulshettyacademy.com/seleniumPractise/

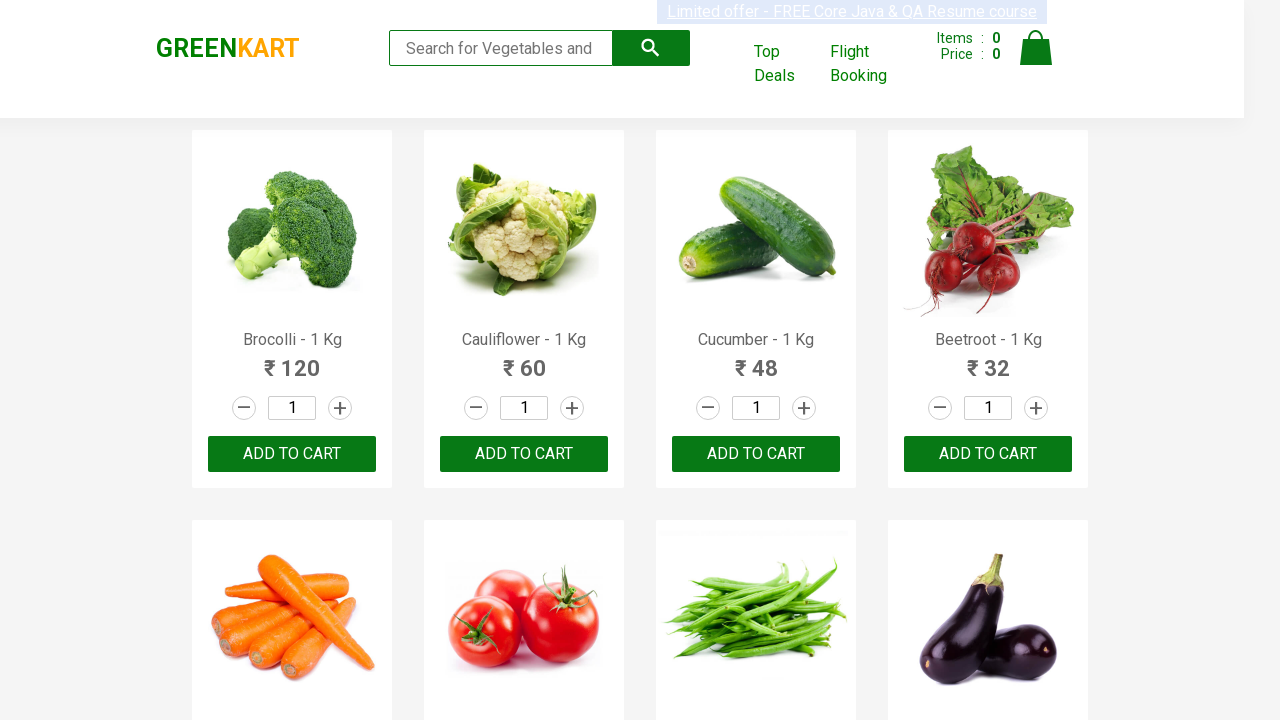

Waited for product names to load on the page
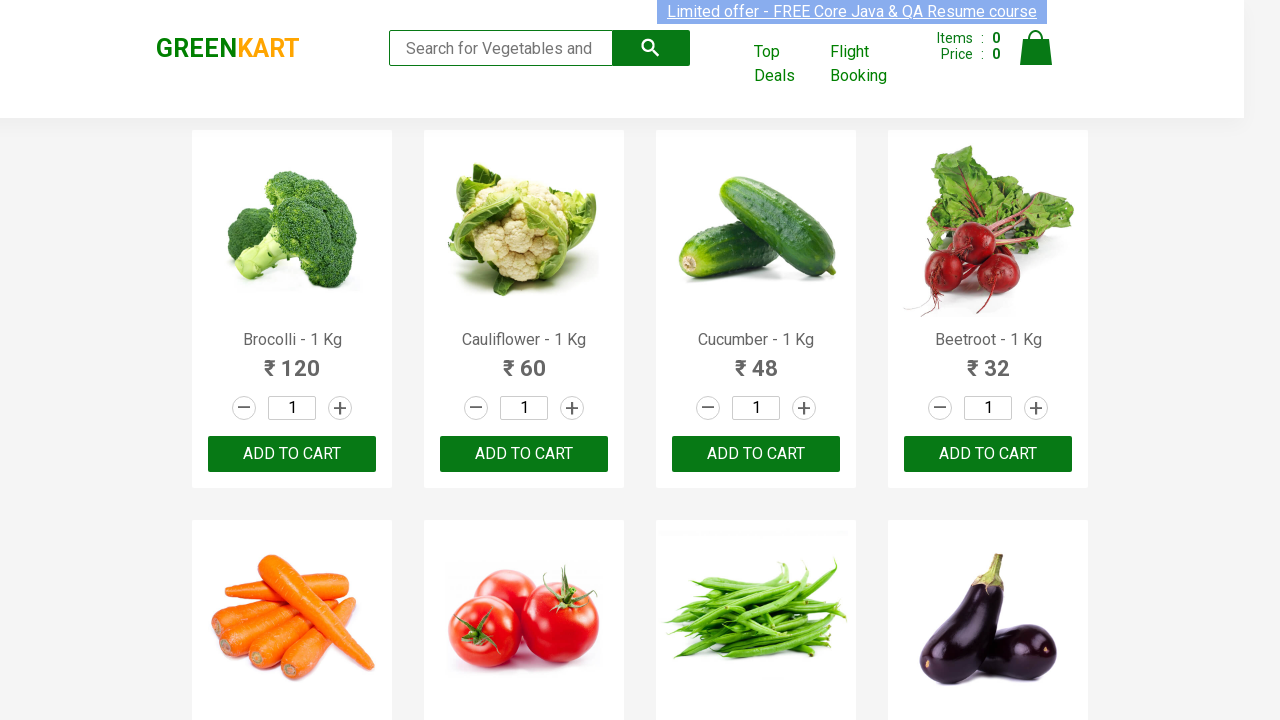

Retrieved all product elements from the page
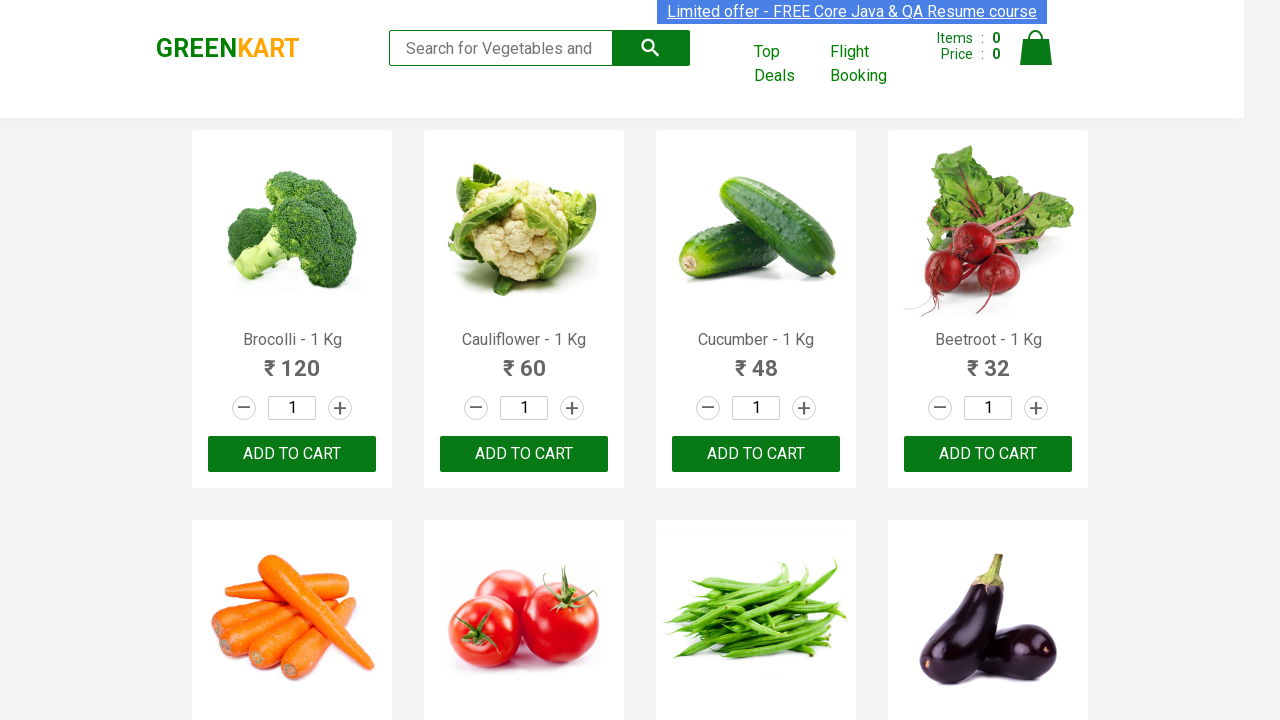

Found product 'Brocolli' in items needed list
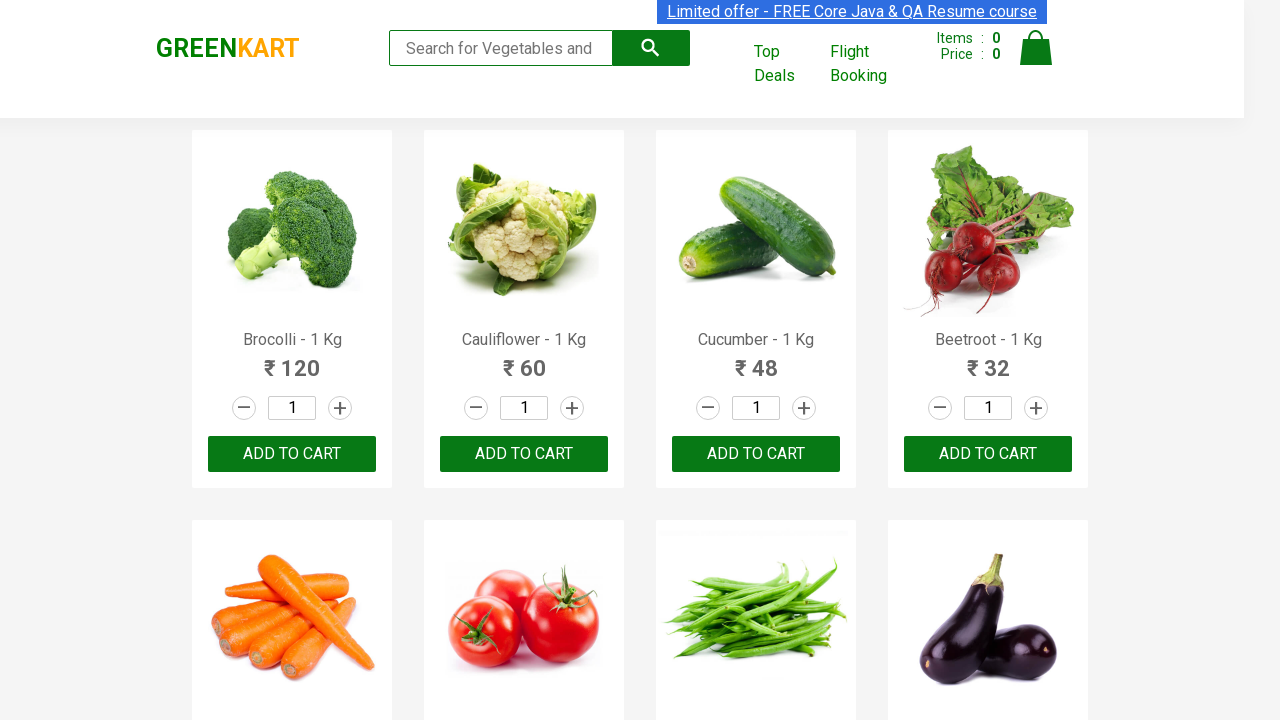

Clicked 'Add to cart' button for Brocolli at (292, 454) on xpath=//div[@class='product-action']/button >> nth=0
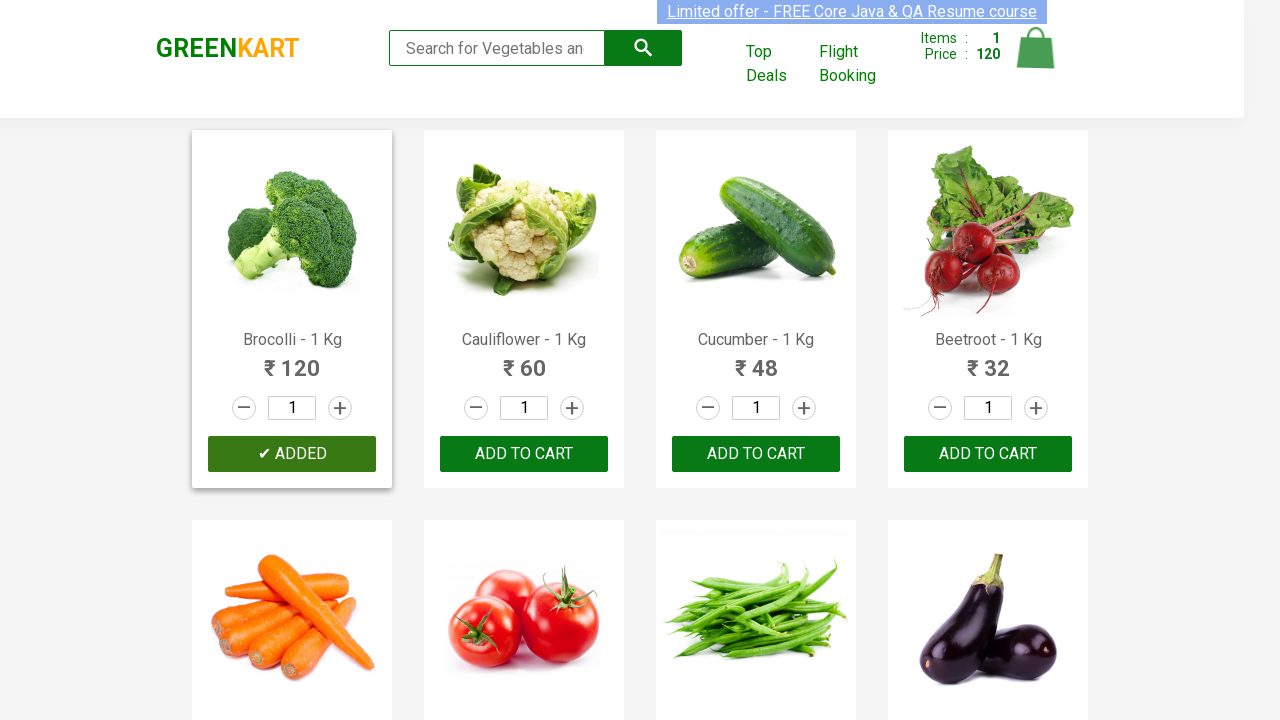

Found product 'Cucumber' in items needed list
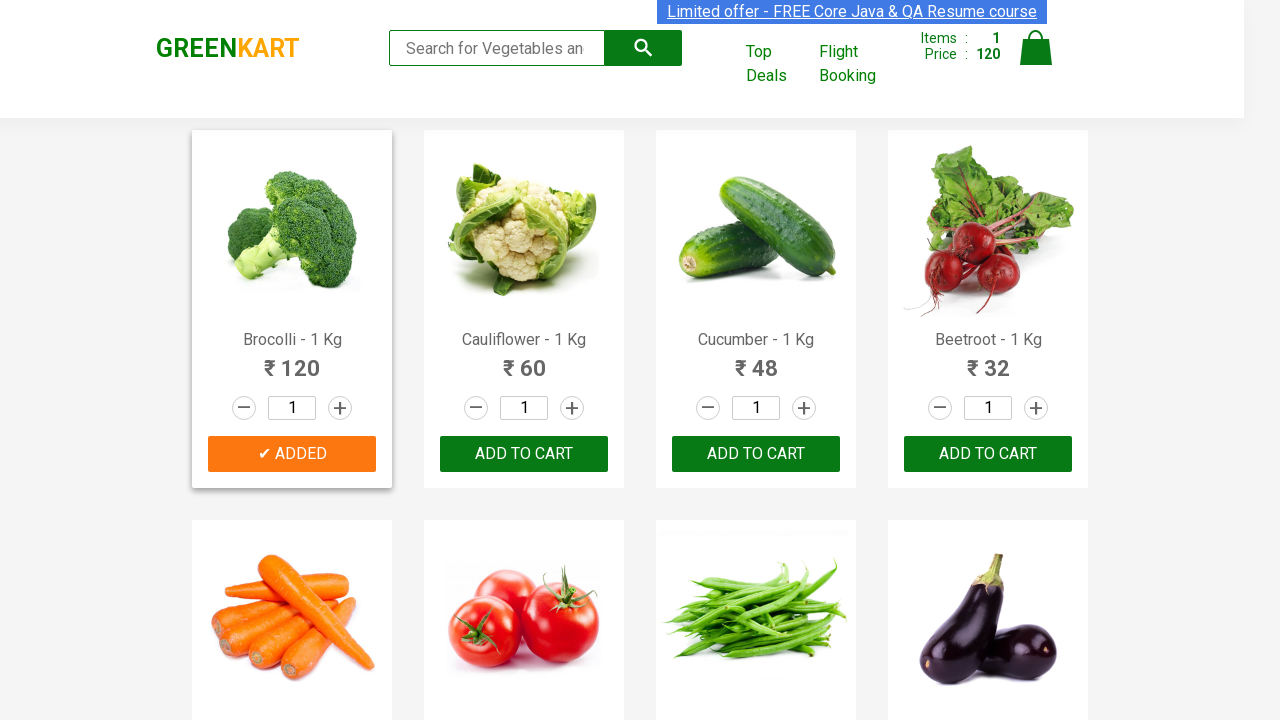

Clicked 'Add to cart' button for Cucumber at (756, 454) on xpath=//div[@class='product-action']/button >> nth=2
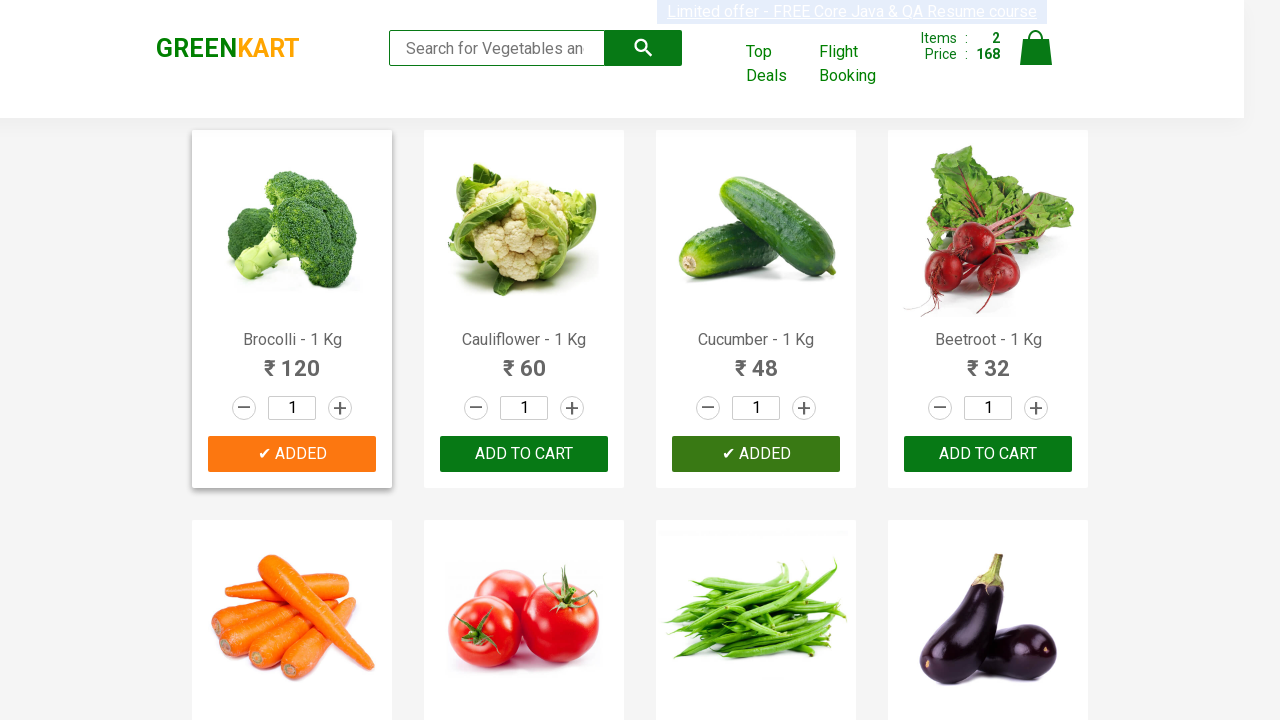

Found product 'Beetroot' in items needed list
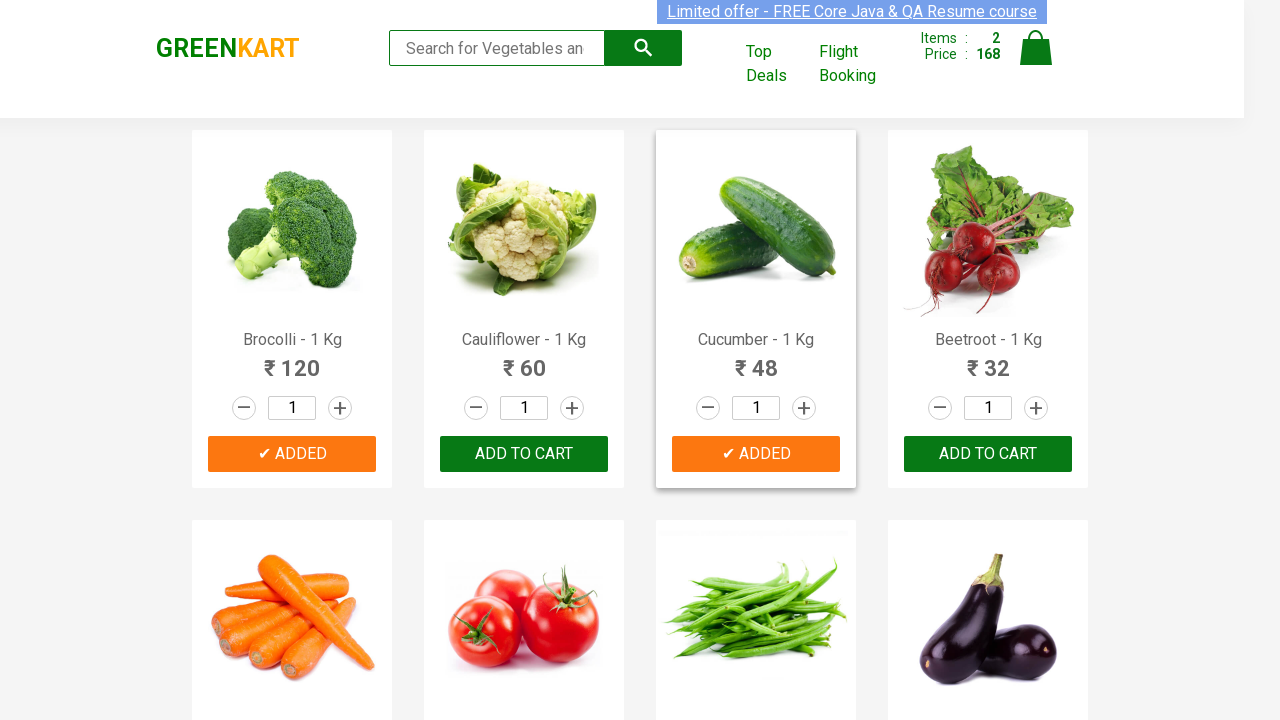

Clicked 'Add to cart' button for Beetroot at (988, 454) on xpath=//div[@class='product-action']/button >> nth=3
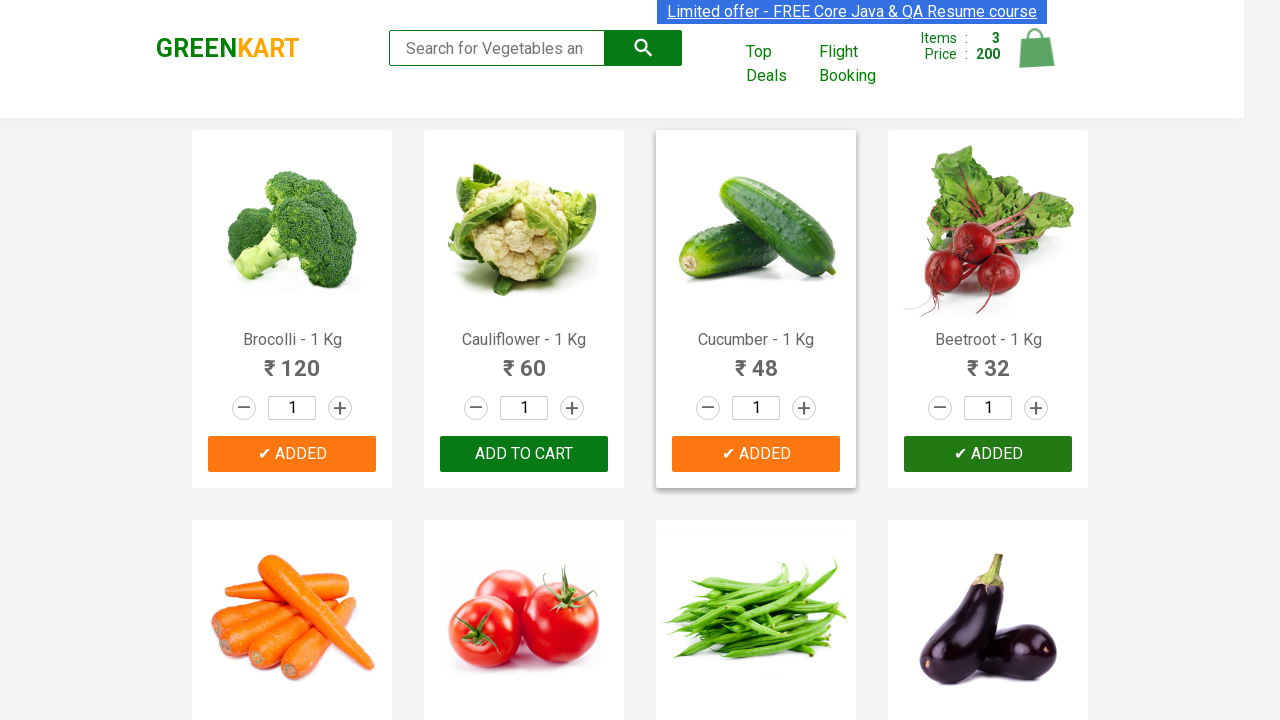

All 3 required items (Cucumber, Brocolli, Beetroot) have been added to cart
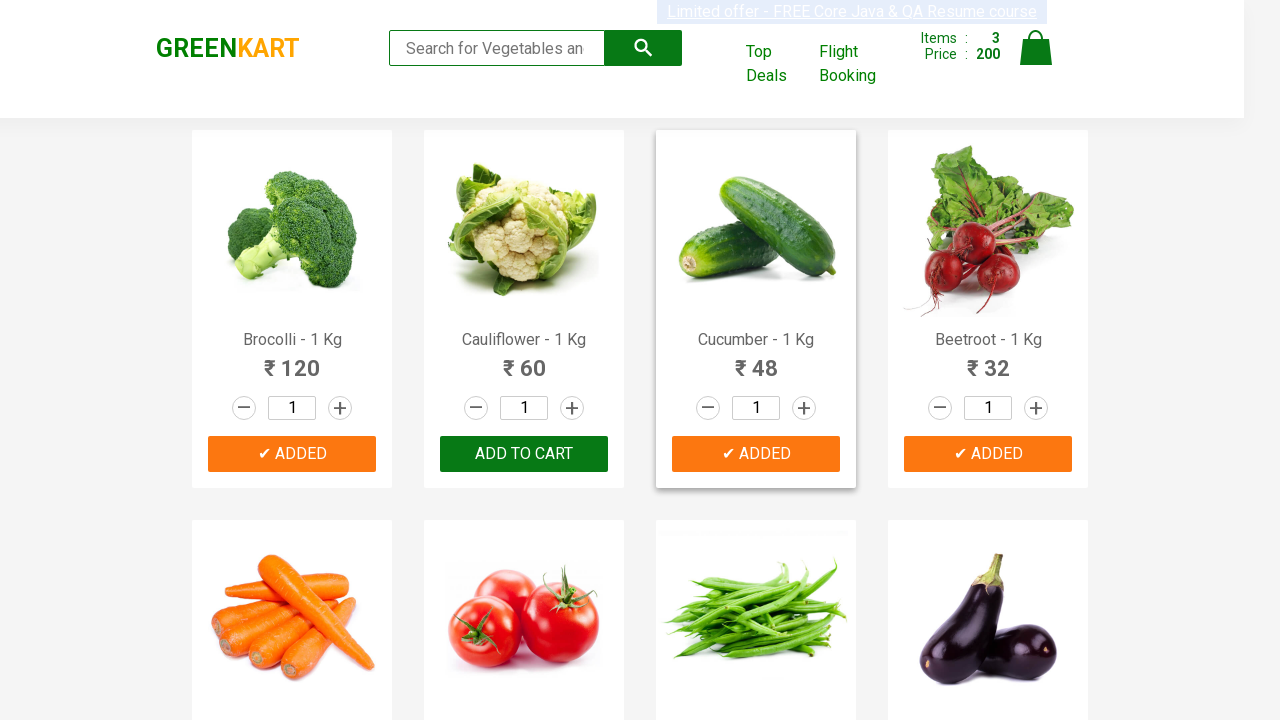

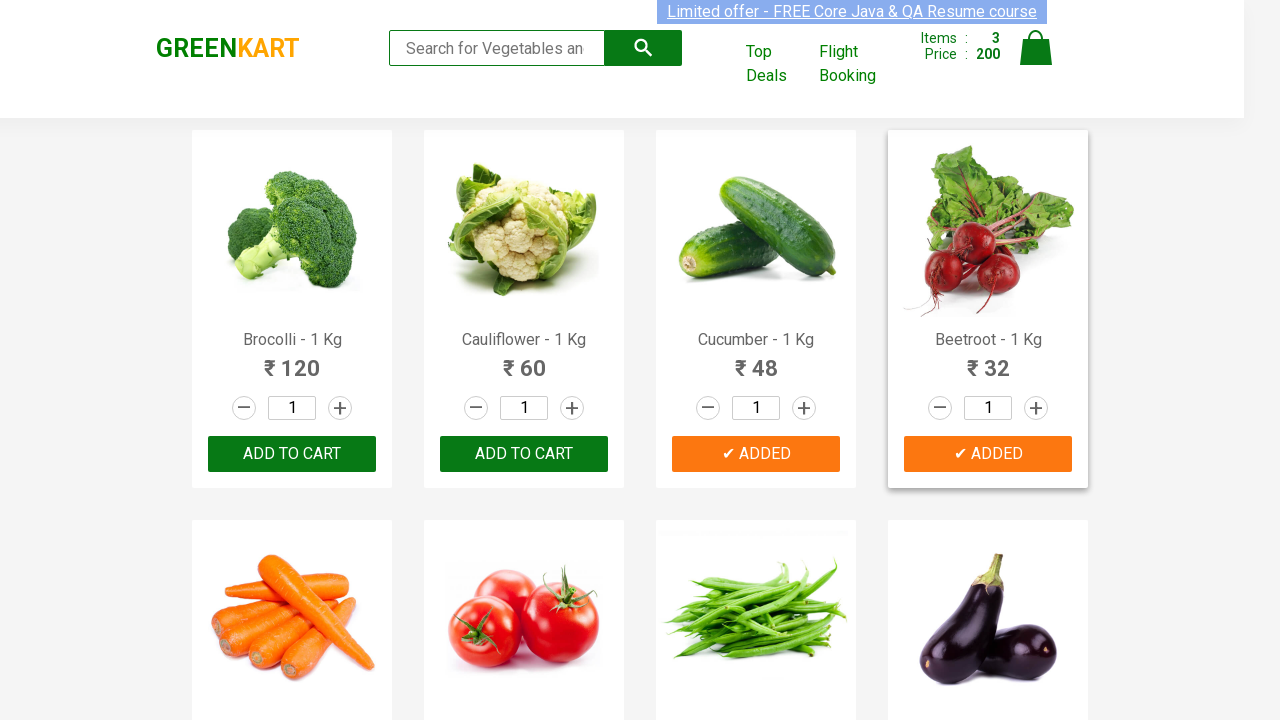